Tests JavaScript prompt alert by clicking the prompt button, accepting the dialog with text input "Playwright", and verifying the result message displays the entered text.

Starting URL: https://the-internet.herokuapp.com/javascript_alerts

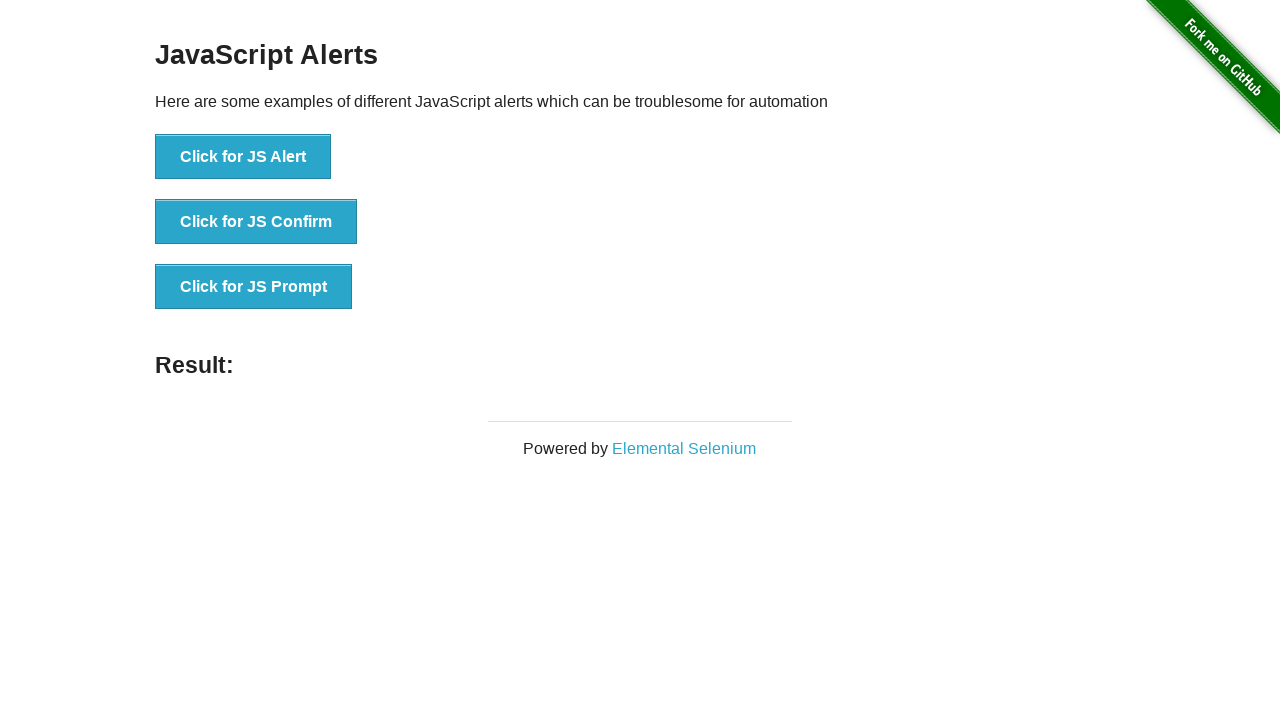

Set up dialog handler to accept prompt with 'Playwright'
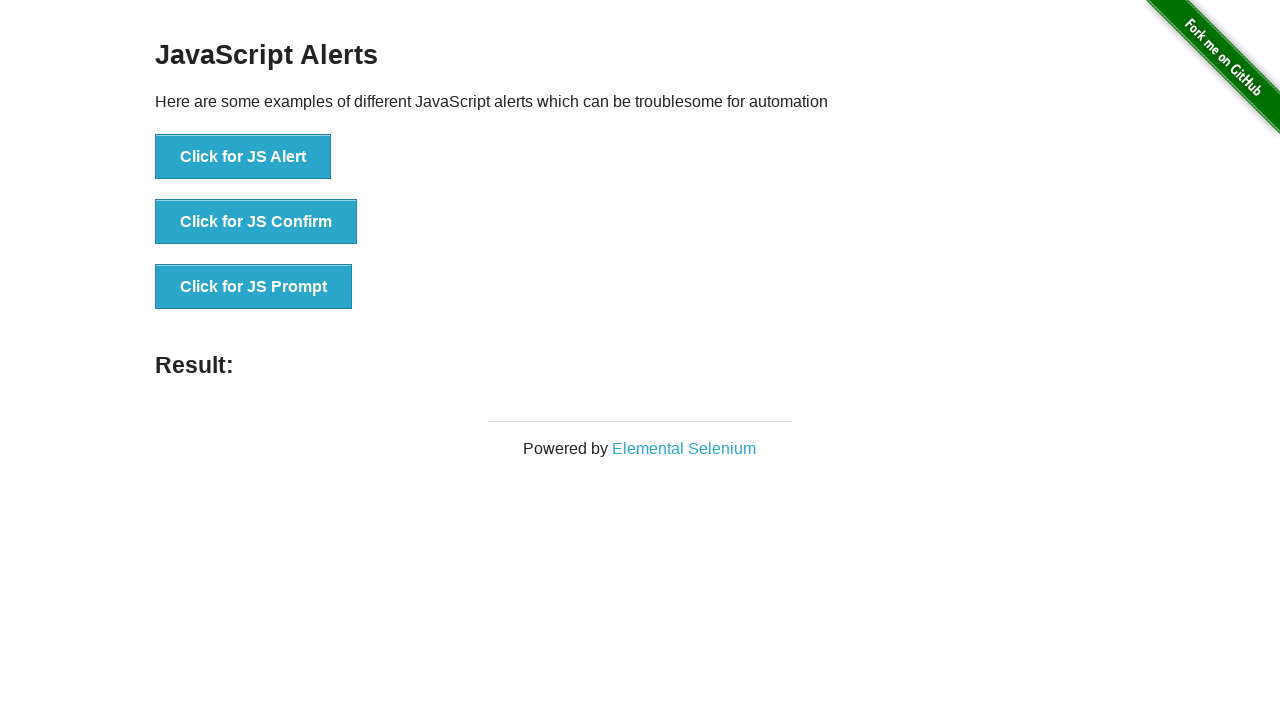

Clicked the JS Prompt button at (254, 287) on button[onclick="jsPrompt()"]
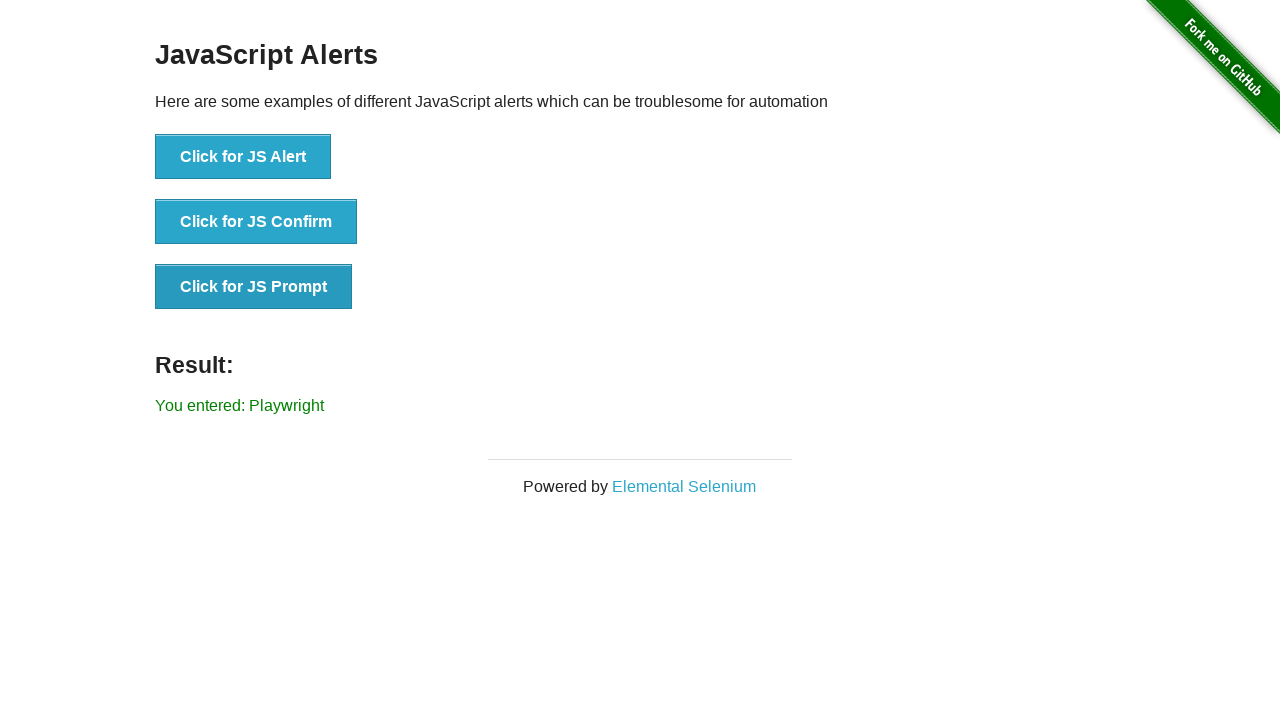

Result message element loaded
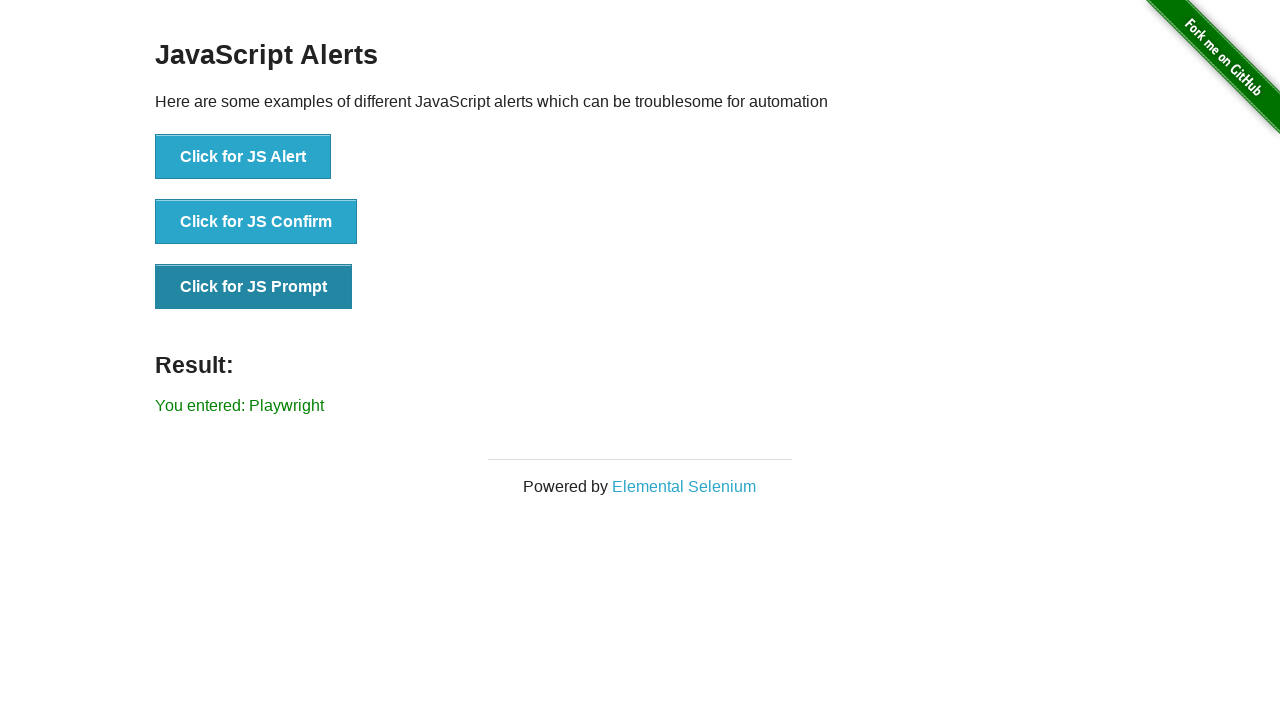

Verified result message displays 'You entered: Playwright'
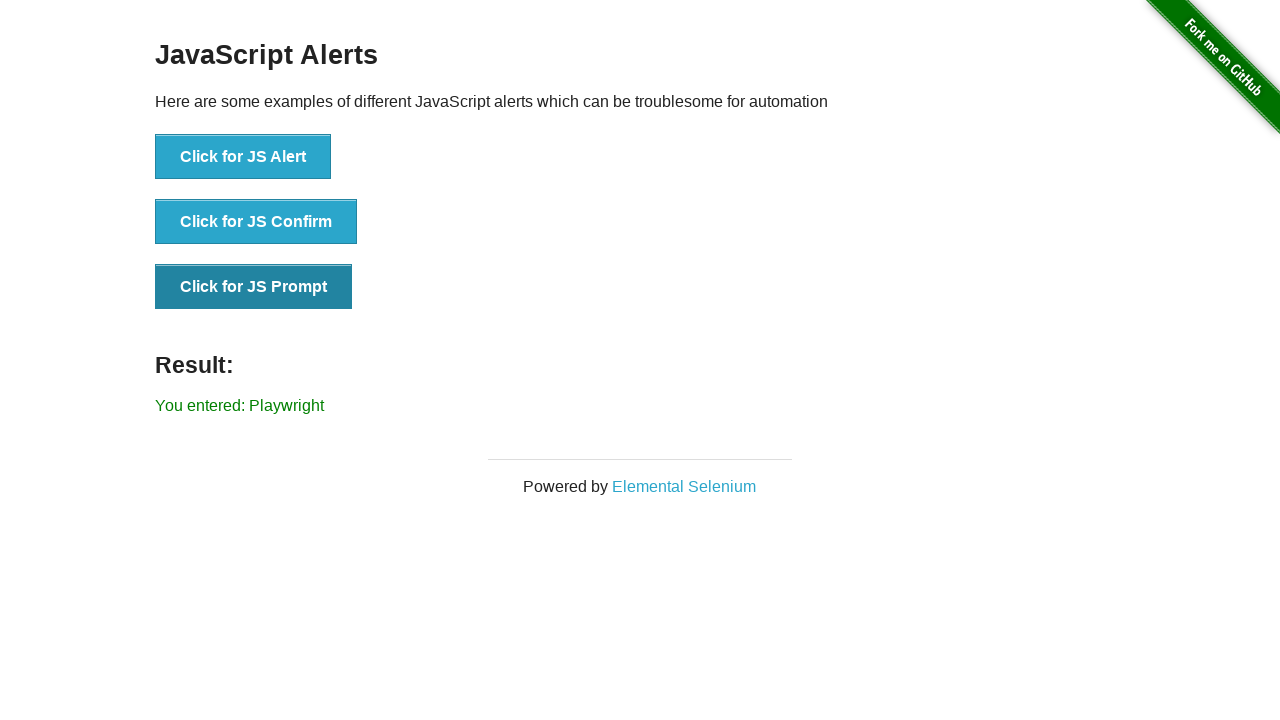

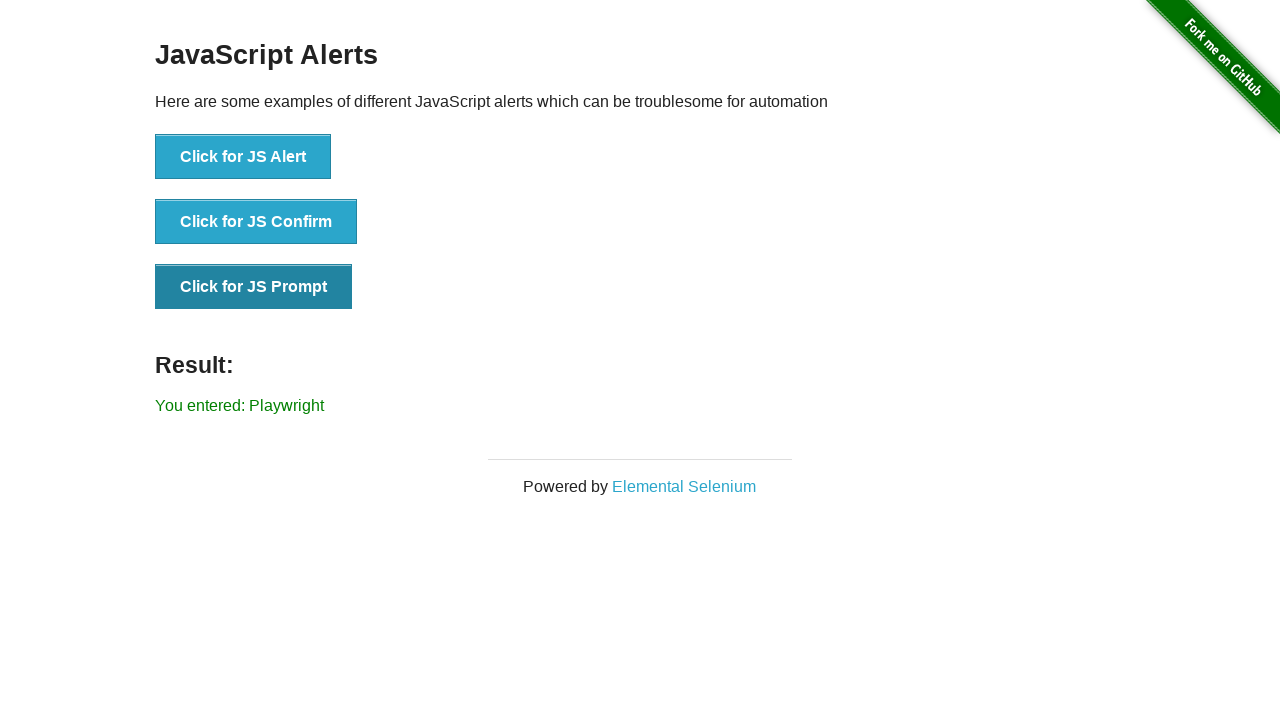